Tests XPath navigation using parent axis to select checkboxes in a form

Starting URL: https://formy-project.herokuapp.com/form

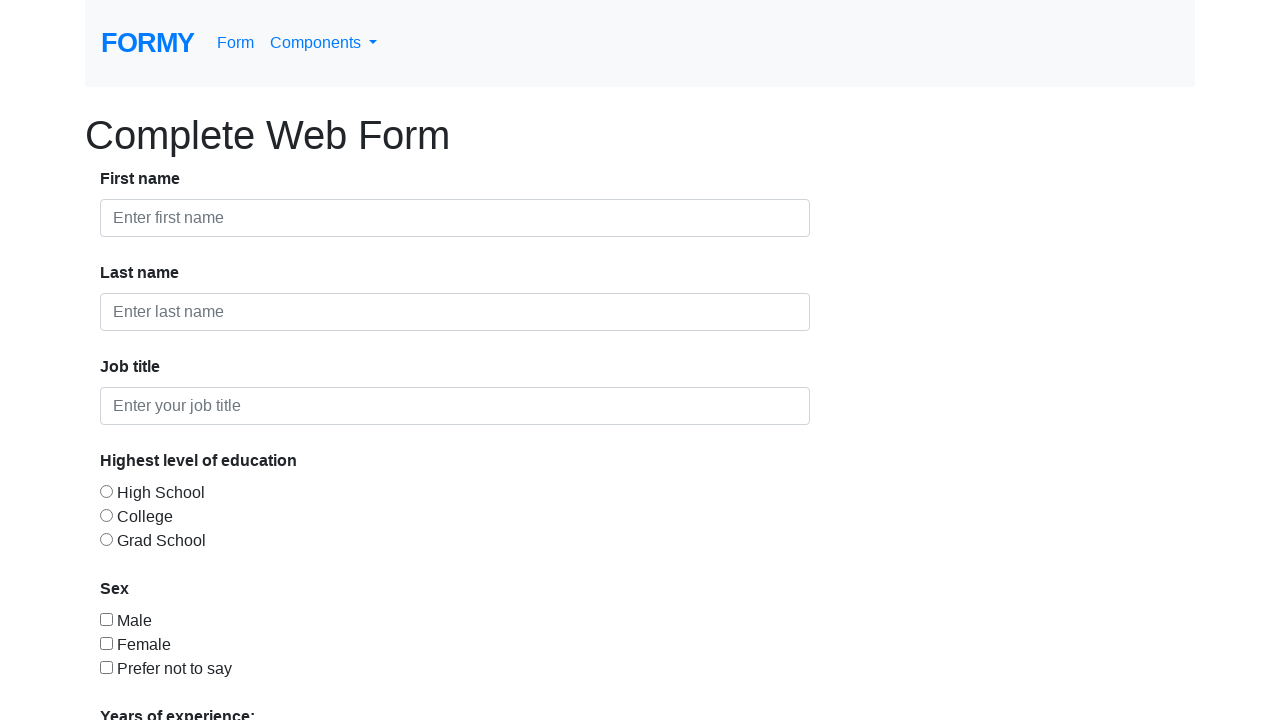

Clicked first checkbox using parent axis XPath navigation at (106, 491) on xpath=//div[@class='form-group']/parent::form/div/div[4]/div[2]/input
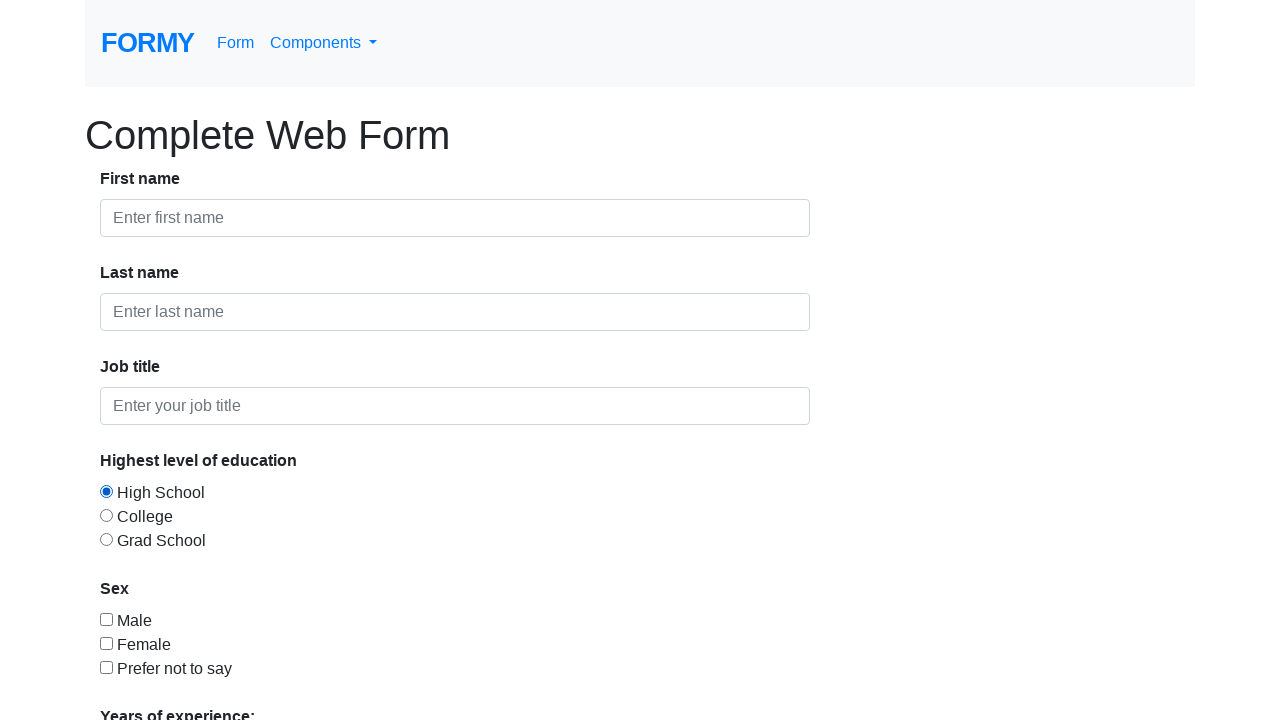

Clicked second checkbox using parent axis XPath navigation at (106, 515) on xpath=//div[@class='form-group']/parent::form/div/div[4]/div[3]/input
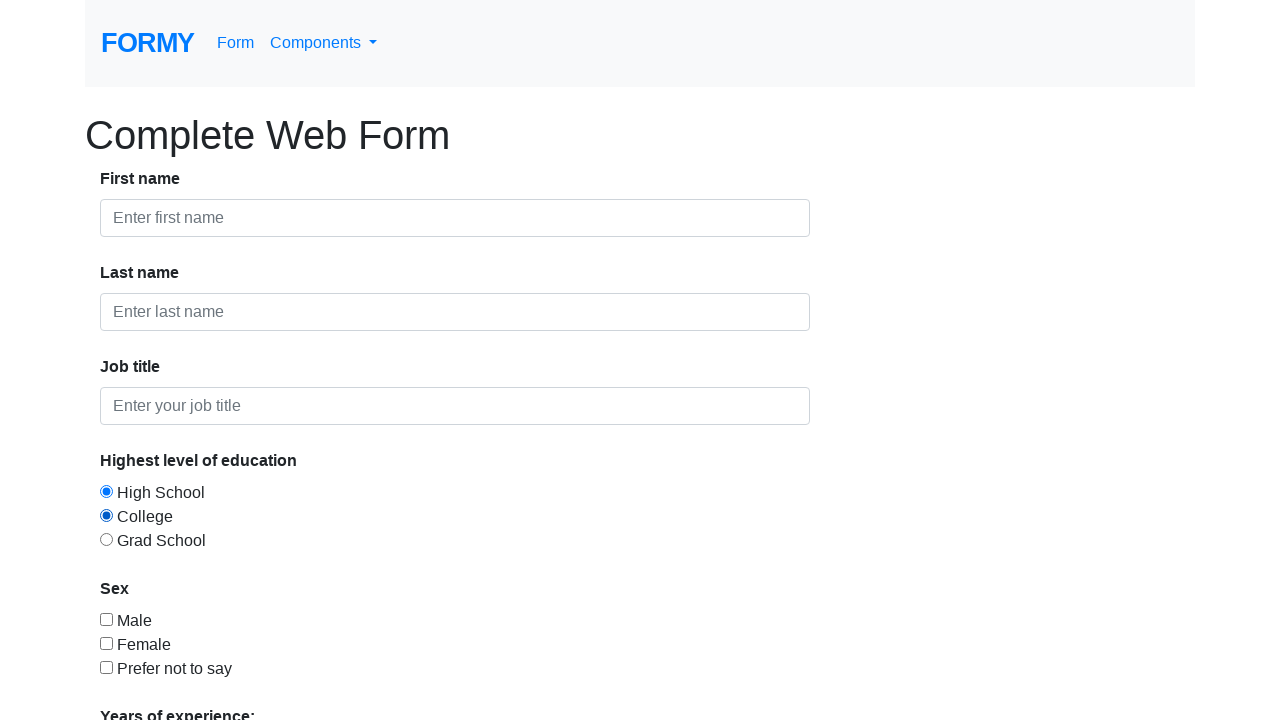

Clicked third checkbox using parent axis XPath navigation at (106, 539) on xpath=//div[@class='form-group']/parent::form/div/div[4]/div[4]/input
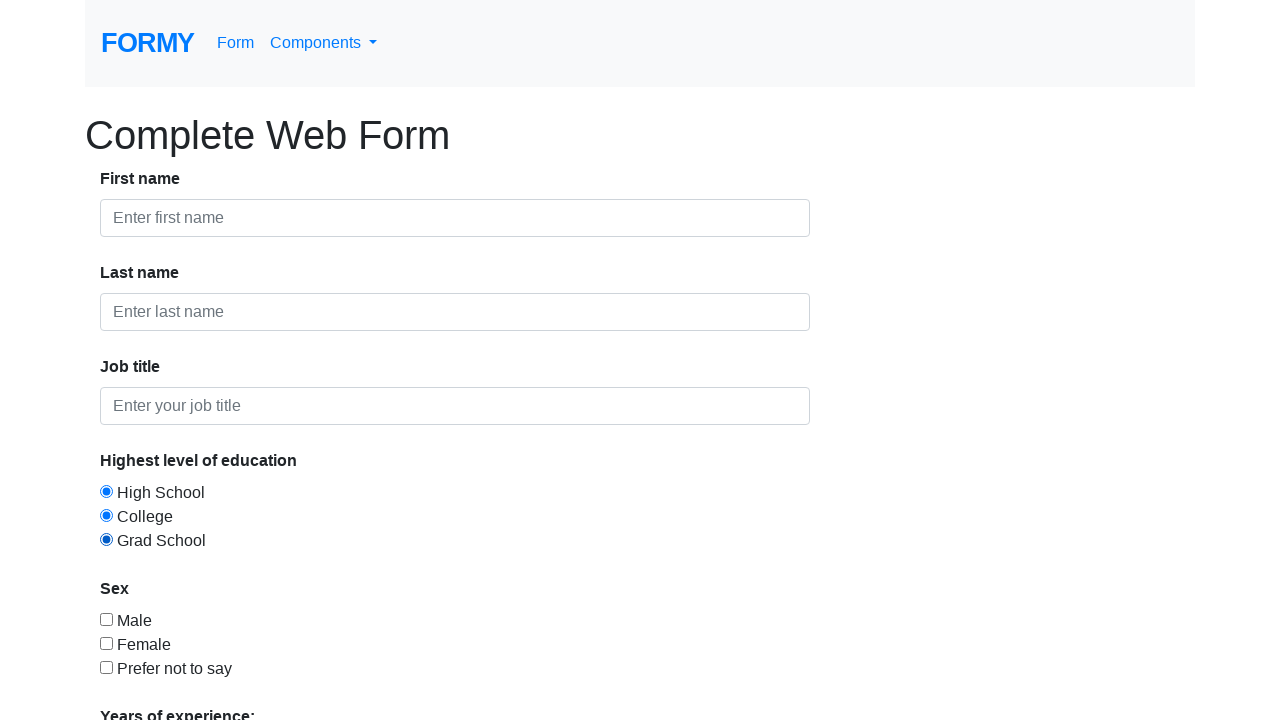

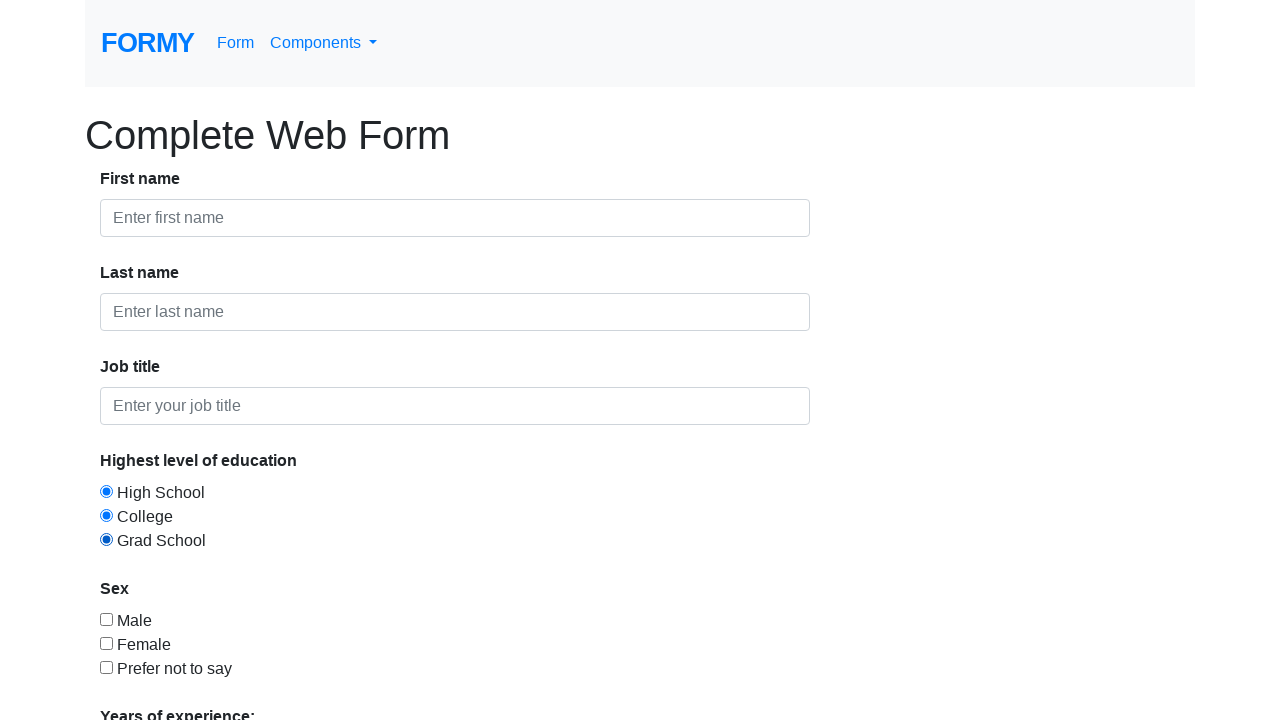